Navigates to Steam's specials page, waits for the page to fully load, and scrolls down to trigger lazy-loaded content.

Starting URL: https://store.steampowered.com/specials

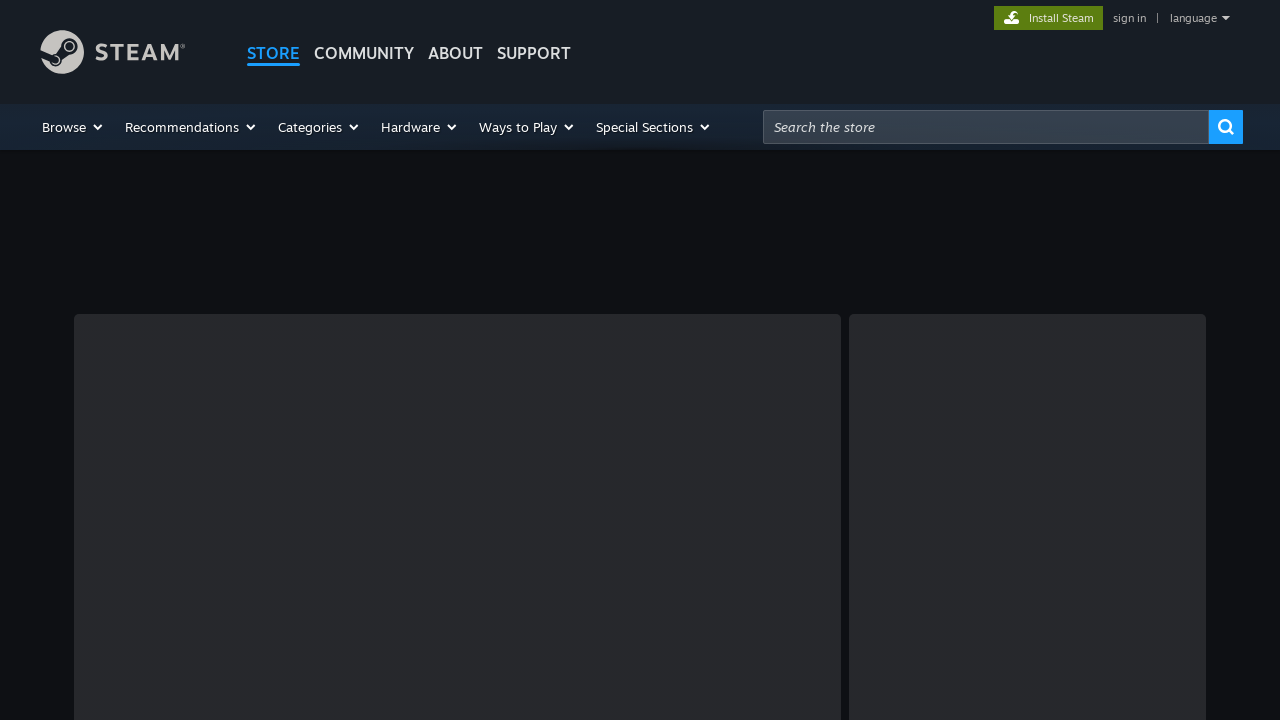

Waited for page to fully load (networkidle state)
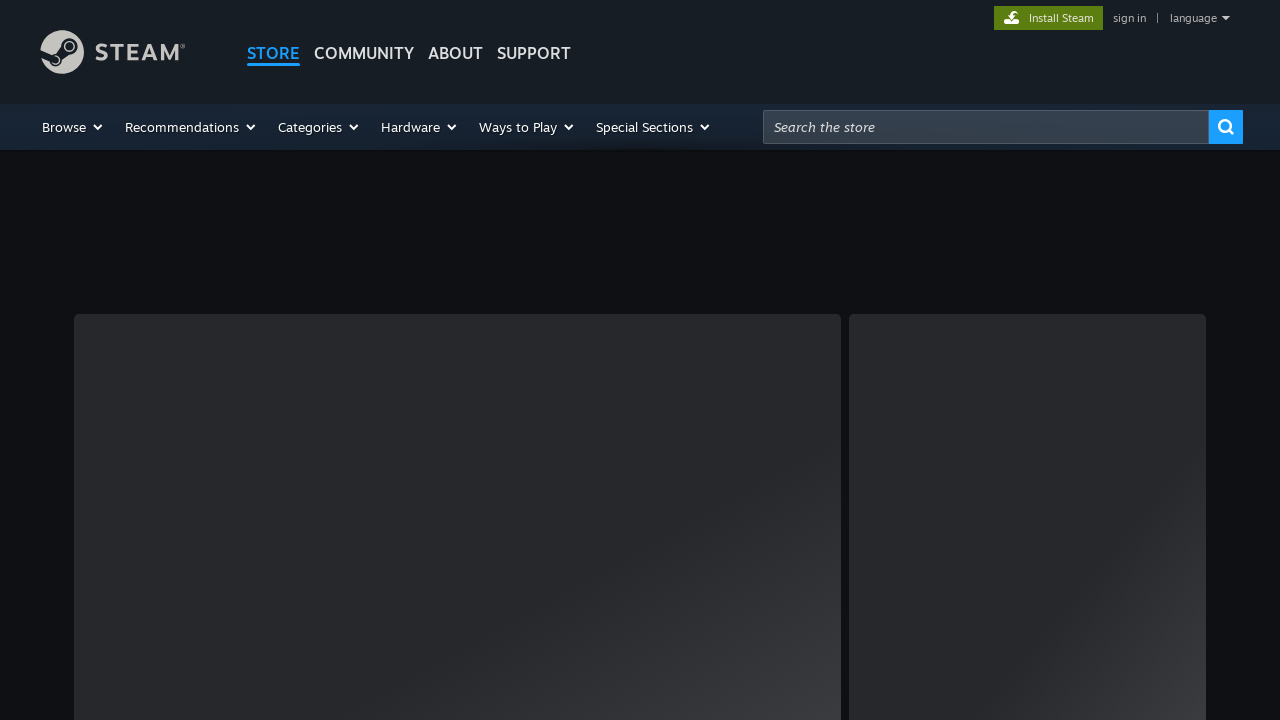

Scrolled down to trigger lazy-loaded content
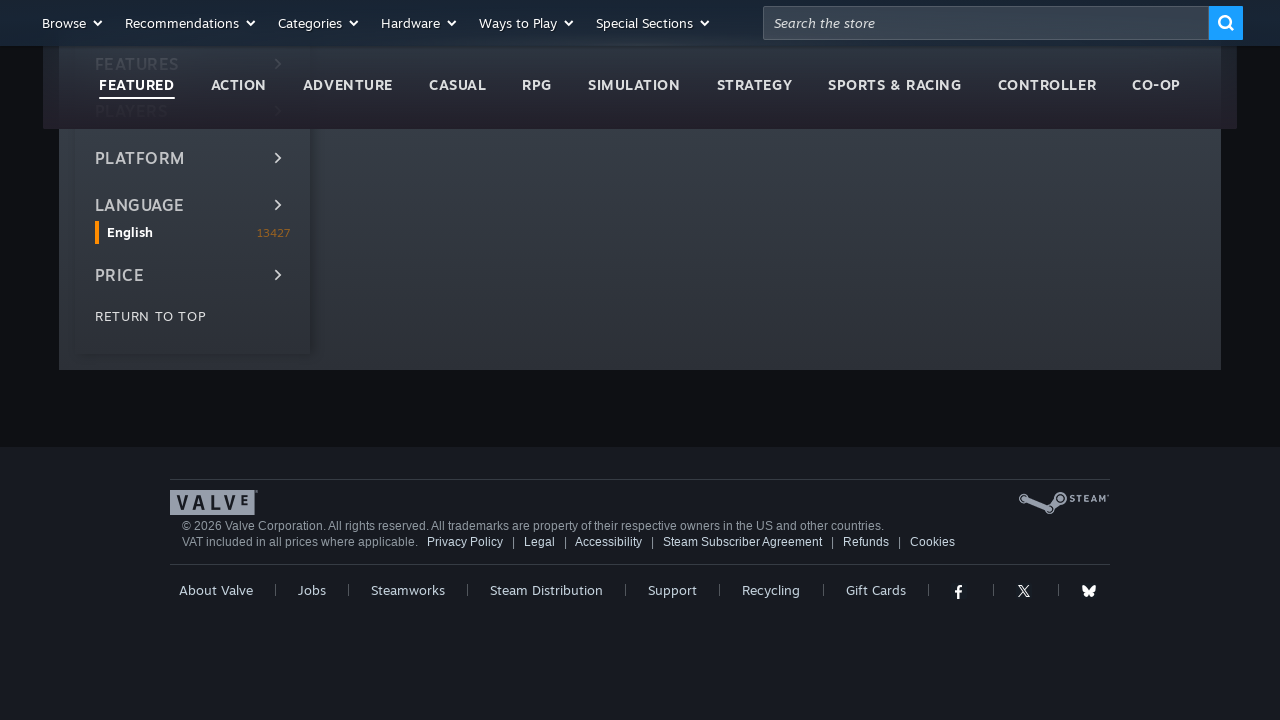

Waited for newly loaded content after scrolling to fully load (networkidle state)
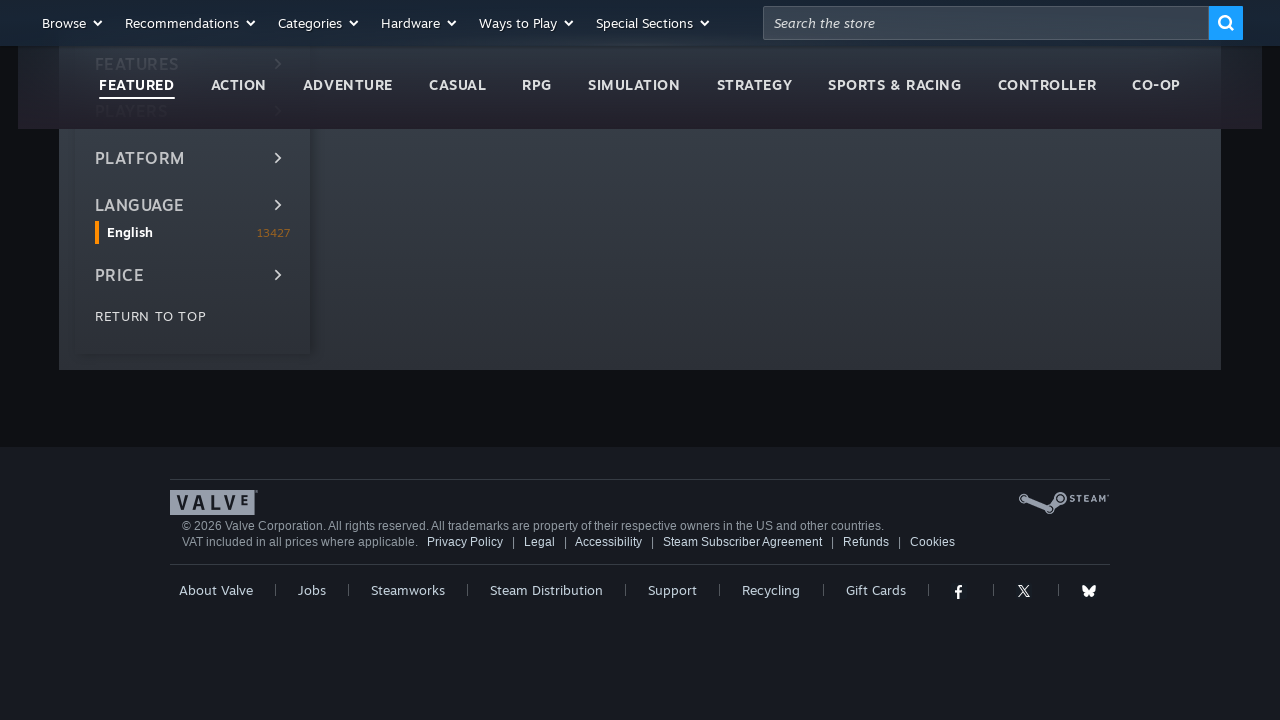

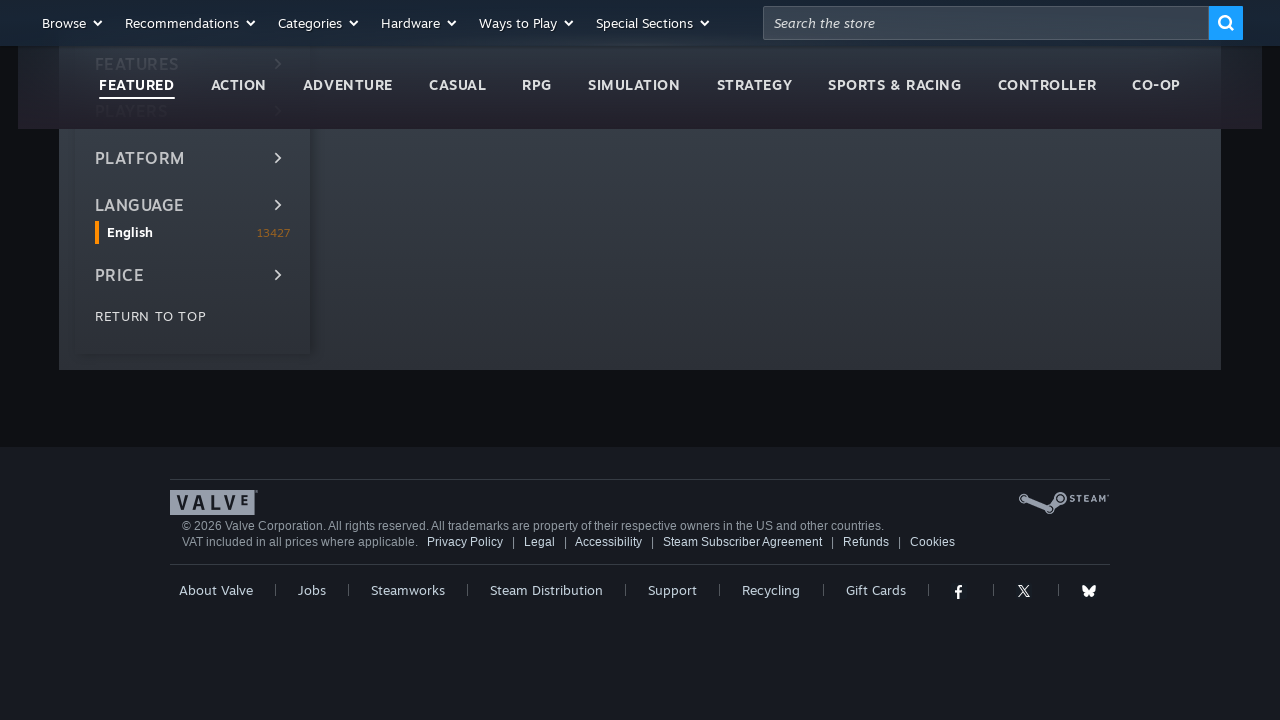